Tests enabling/disabling of an input field by clicking the enable button and verifying the input state changes

Starting URL: http://the-internet.herokuapp.com/dynamic_controls

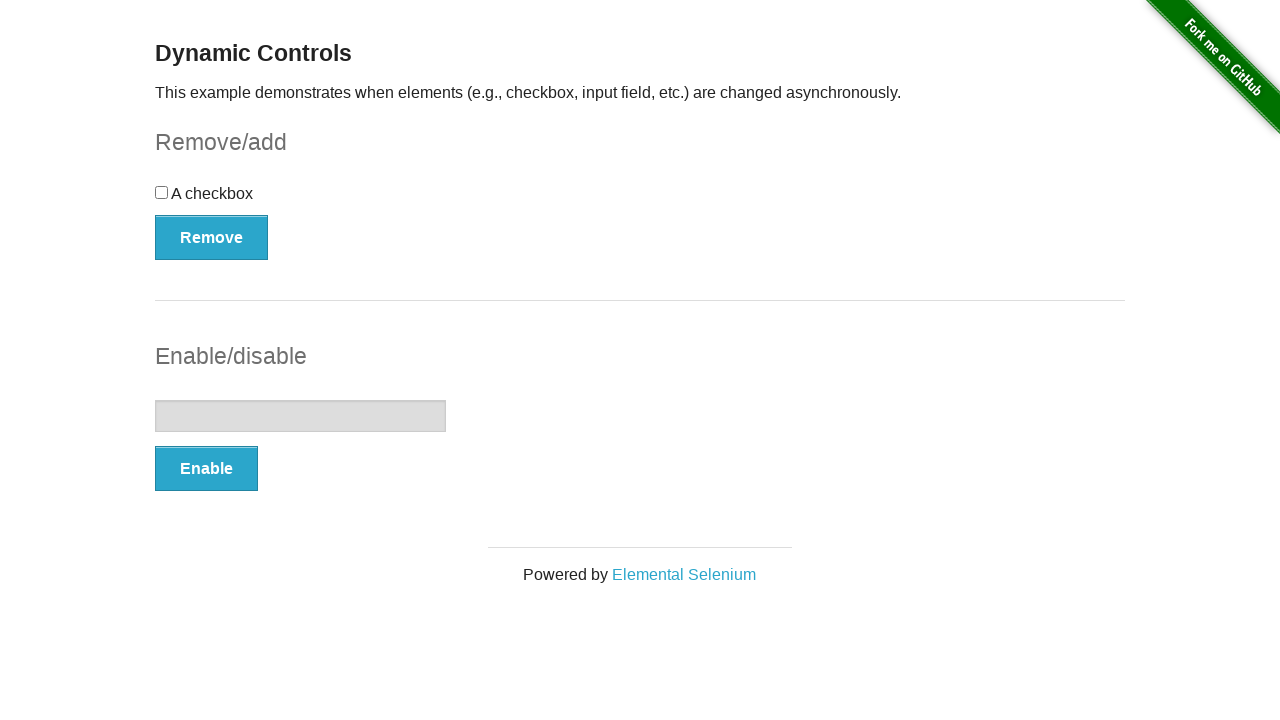

Verified input field is initially disabled
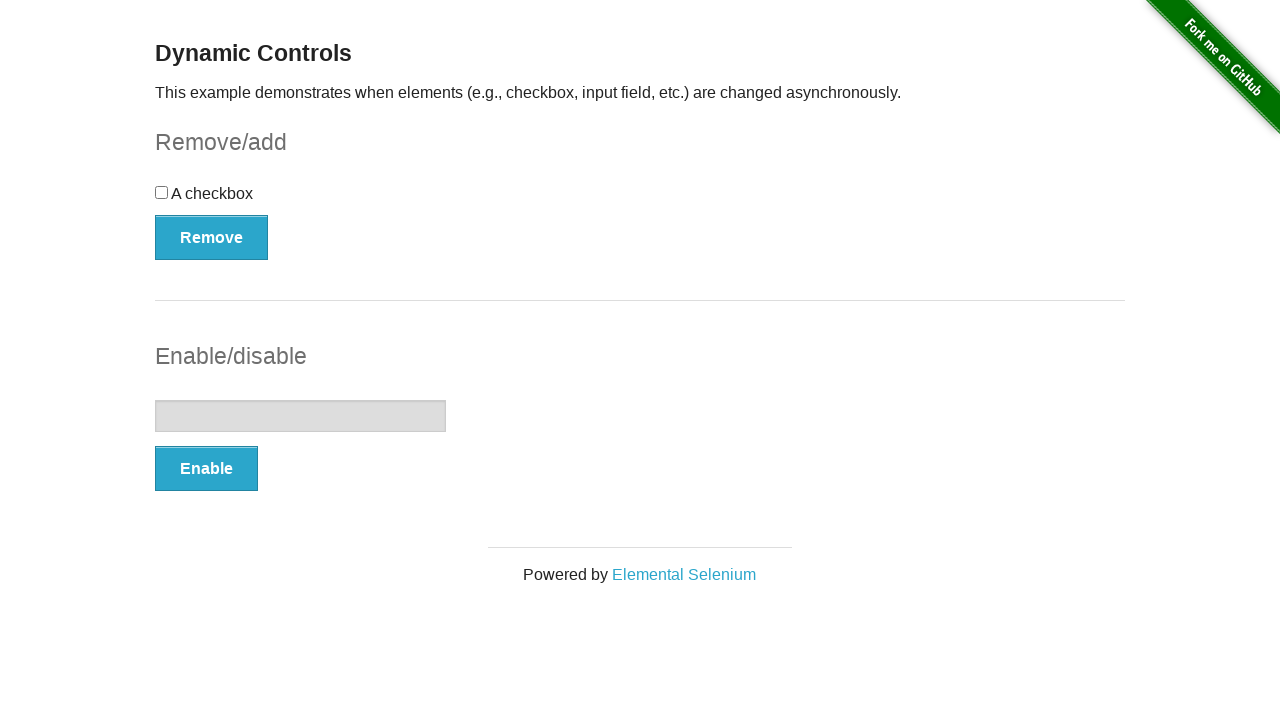

Clicked enable button to enable the input field at (206, 469) on #input-example button
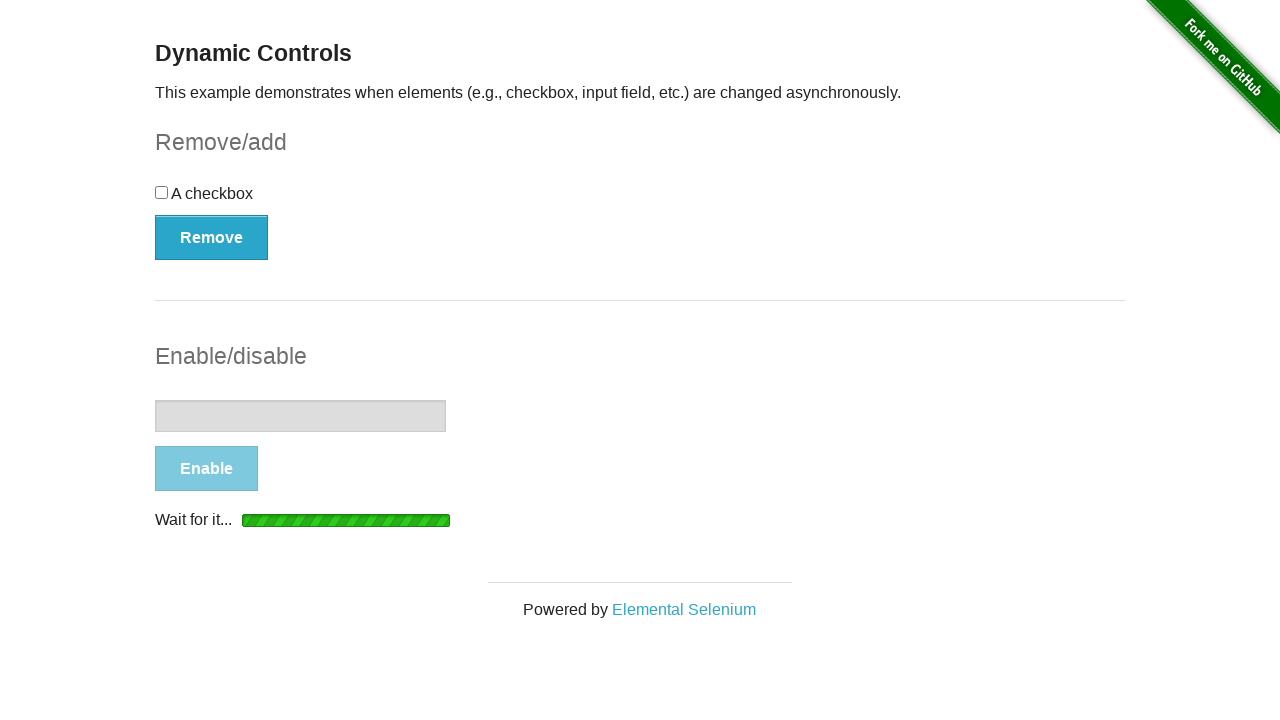

Waited for input field to become enabled
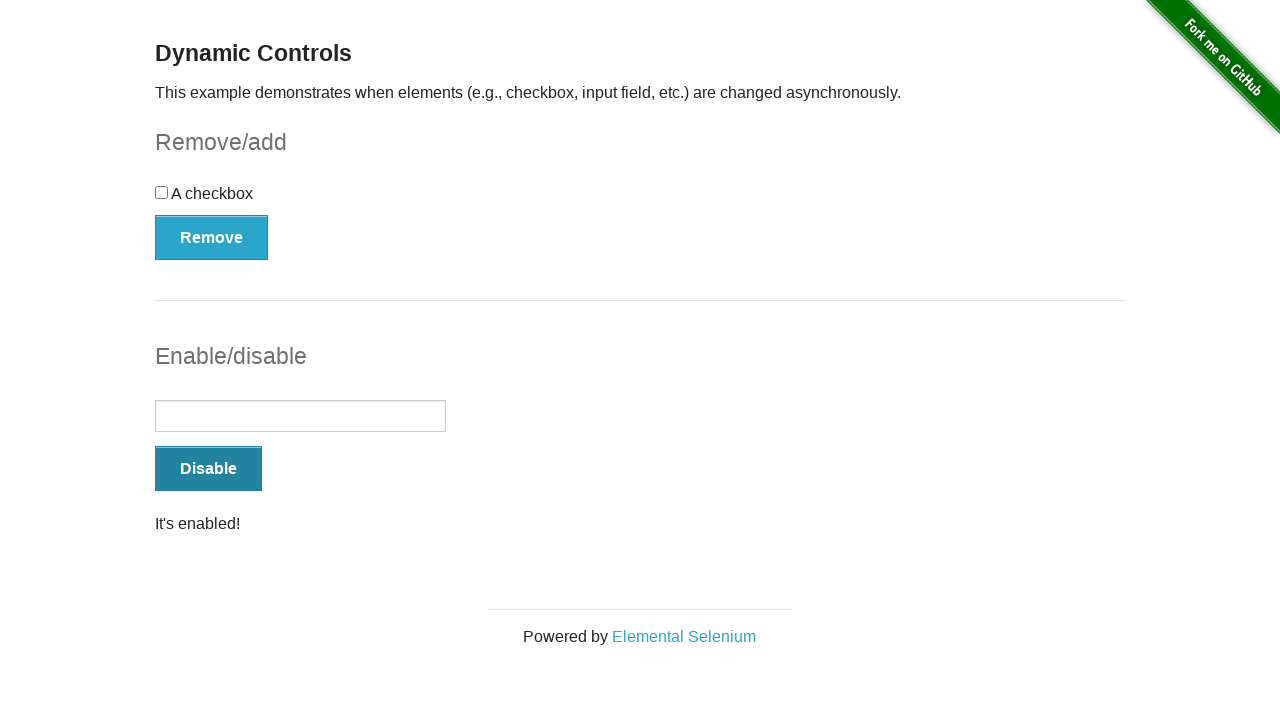

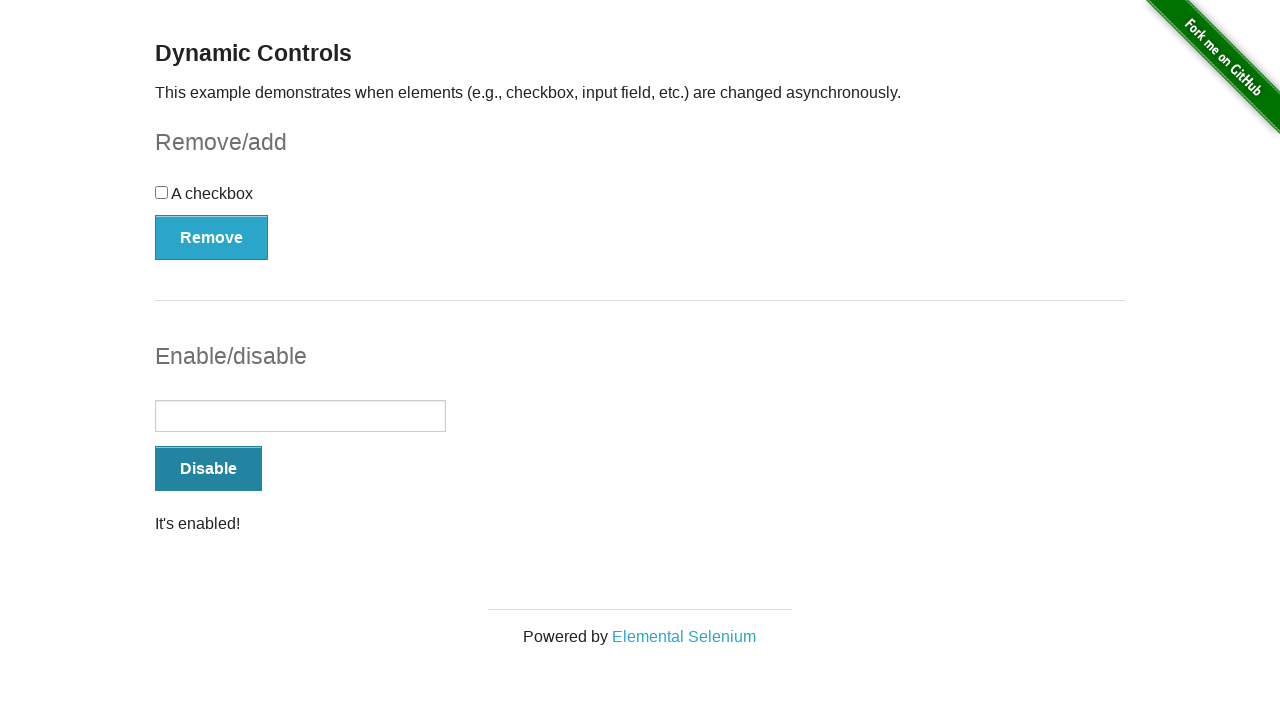